Navigates to Ant Design pagination component documentation page and waits for it to load

Starting URL: https://ant.design/components/pagination-cn

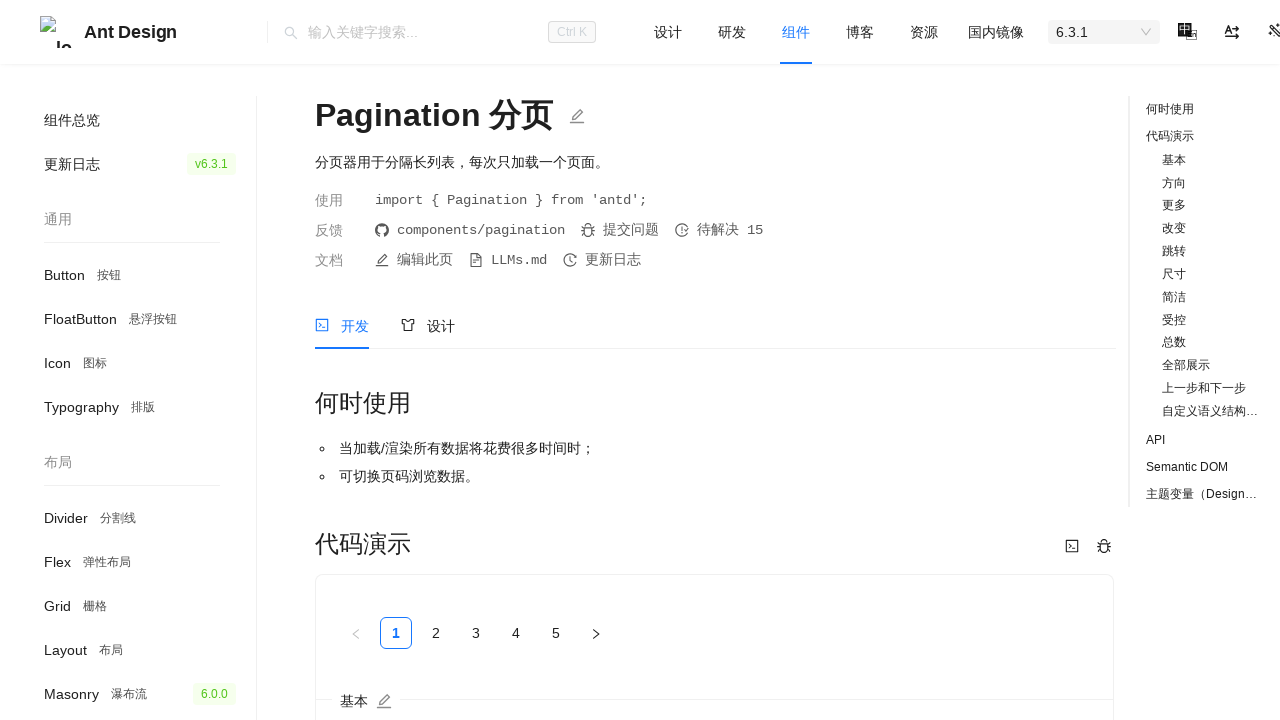

Set viewport size to 1920x1080
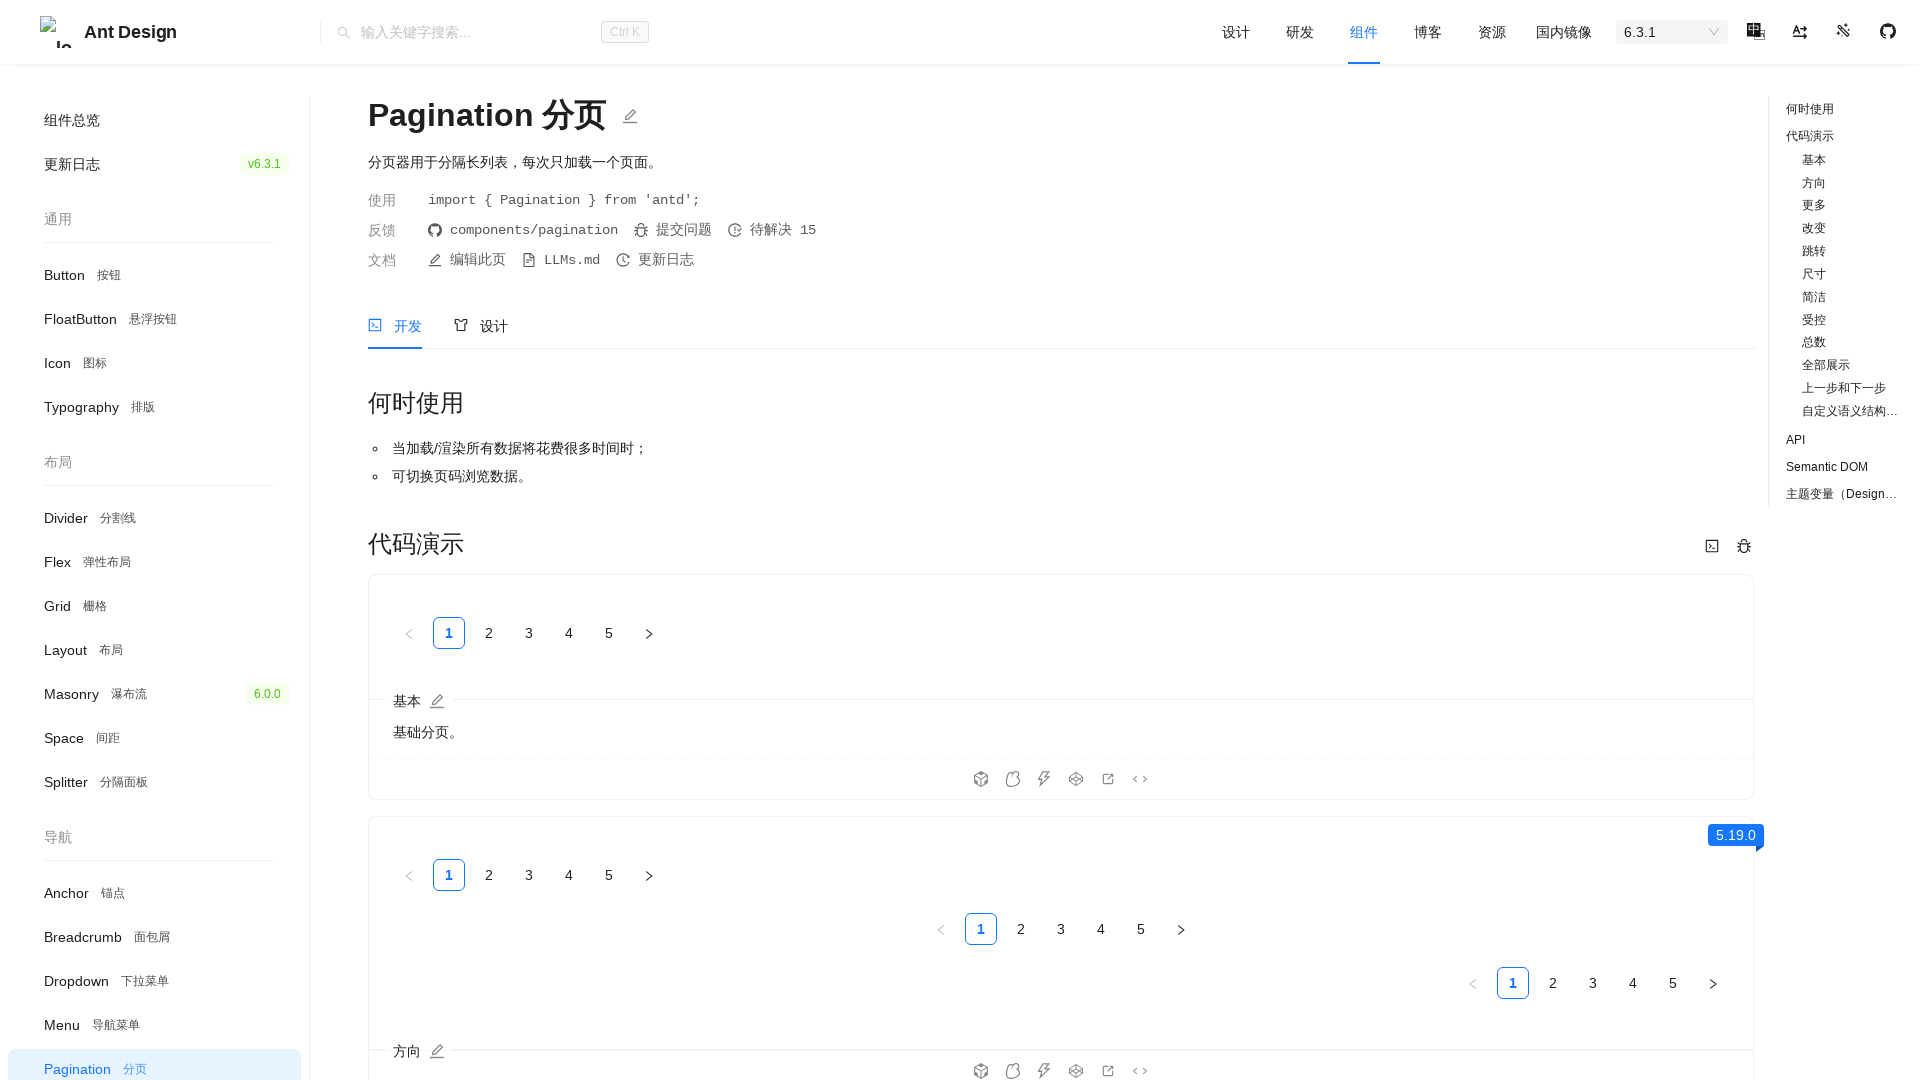

Ant Design pagination component documentation page loaded completely
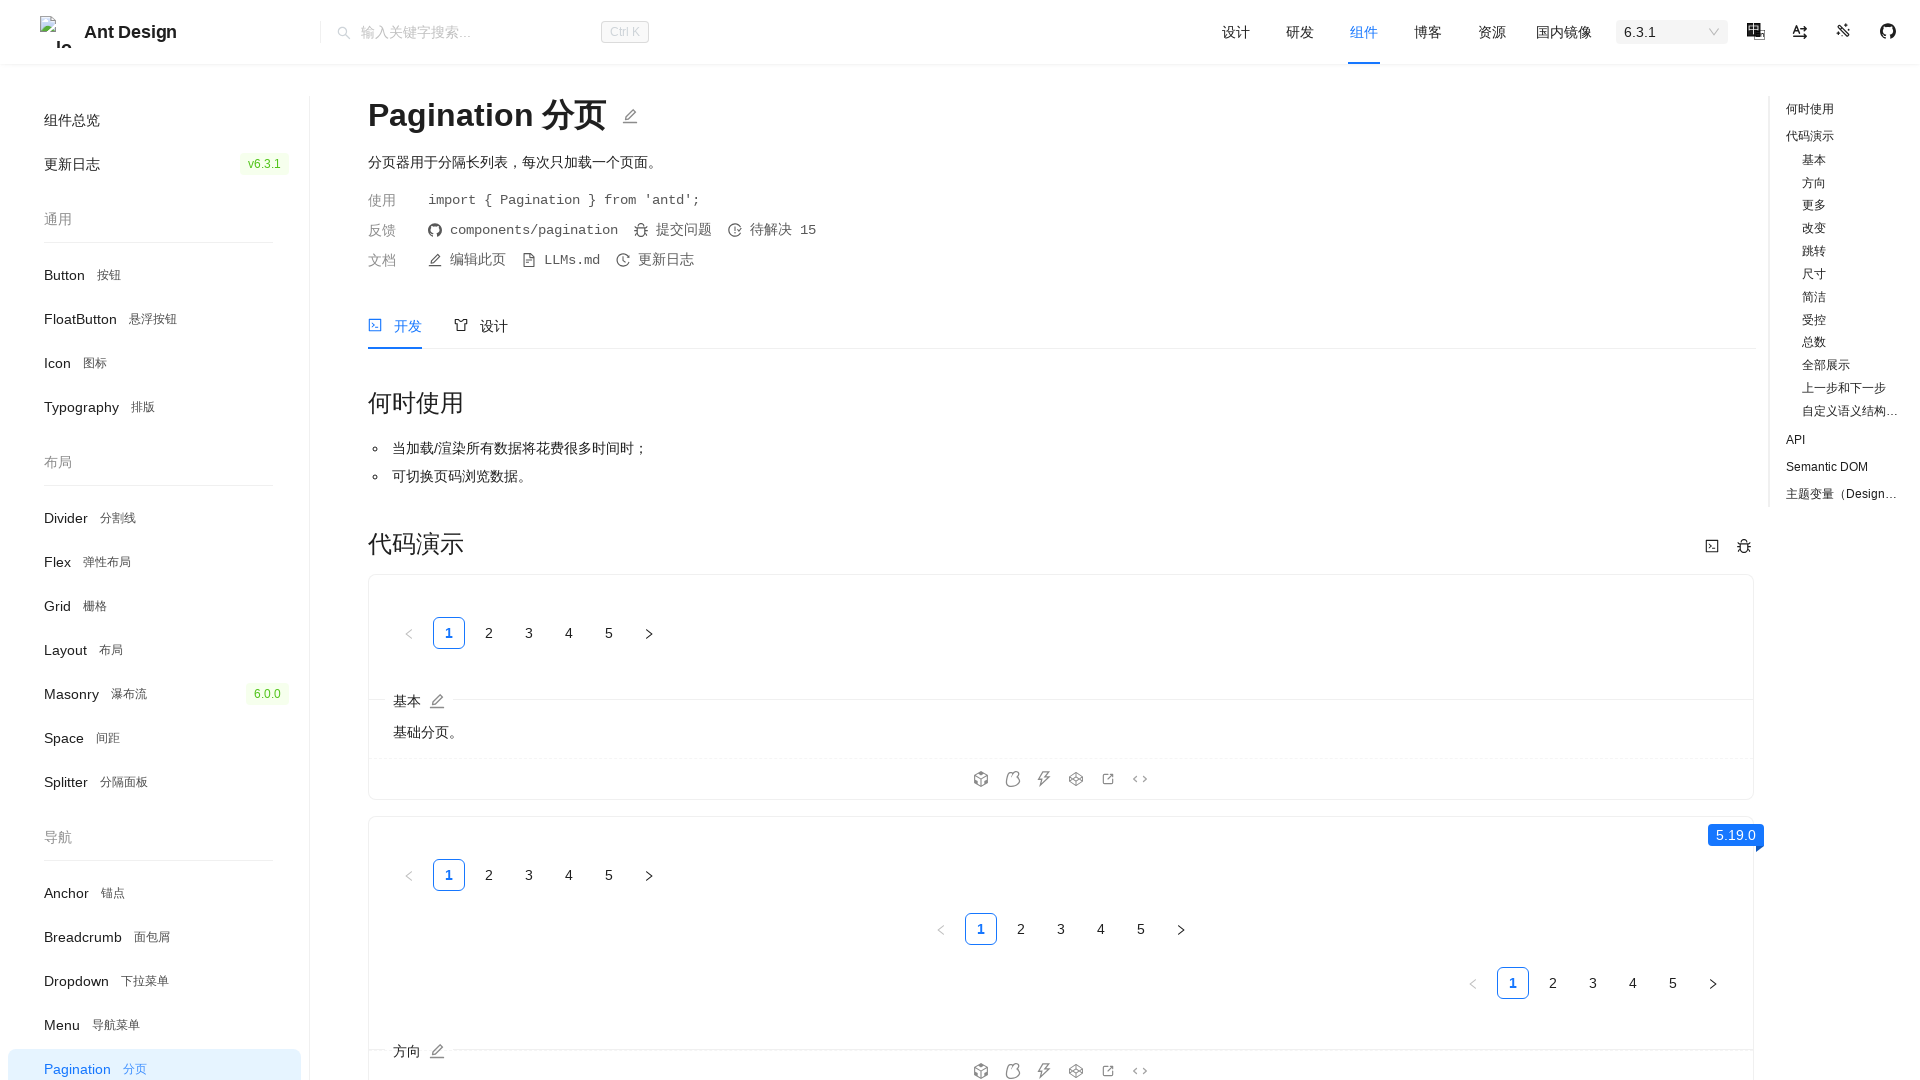

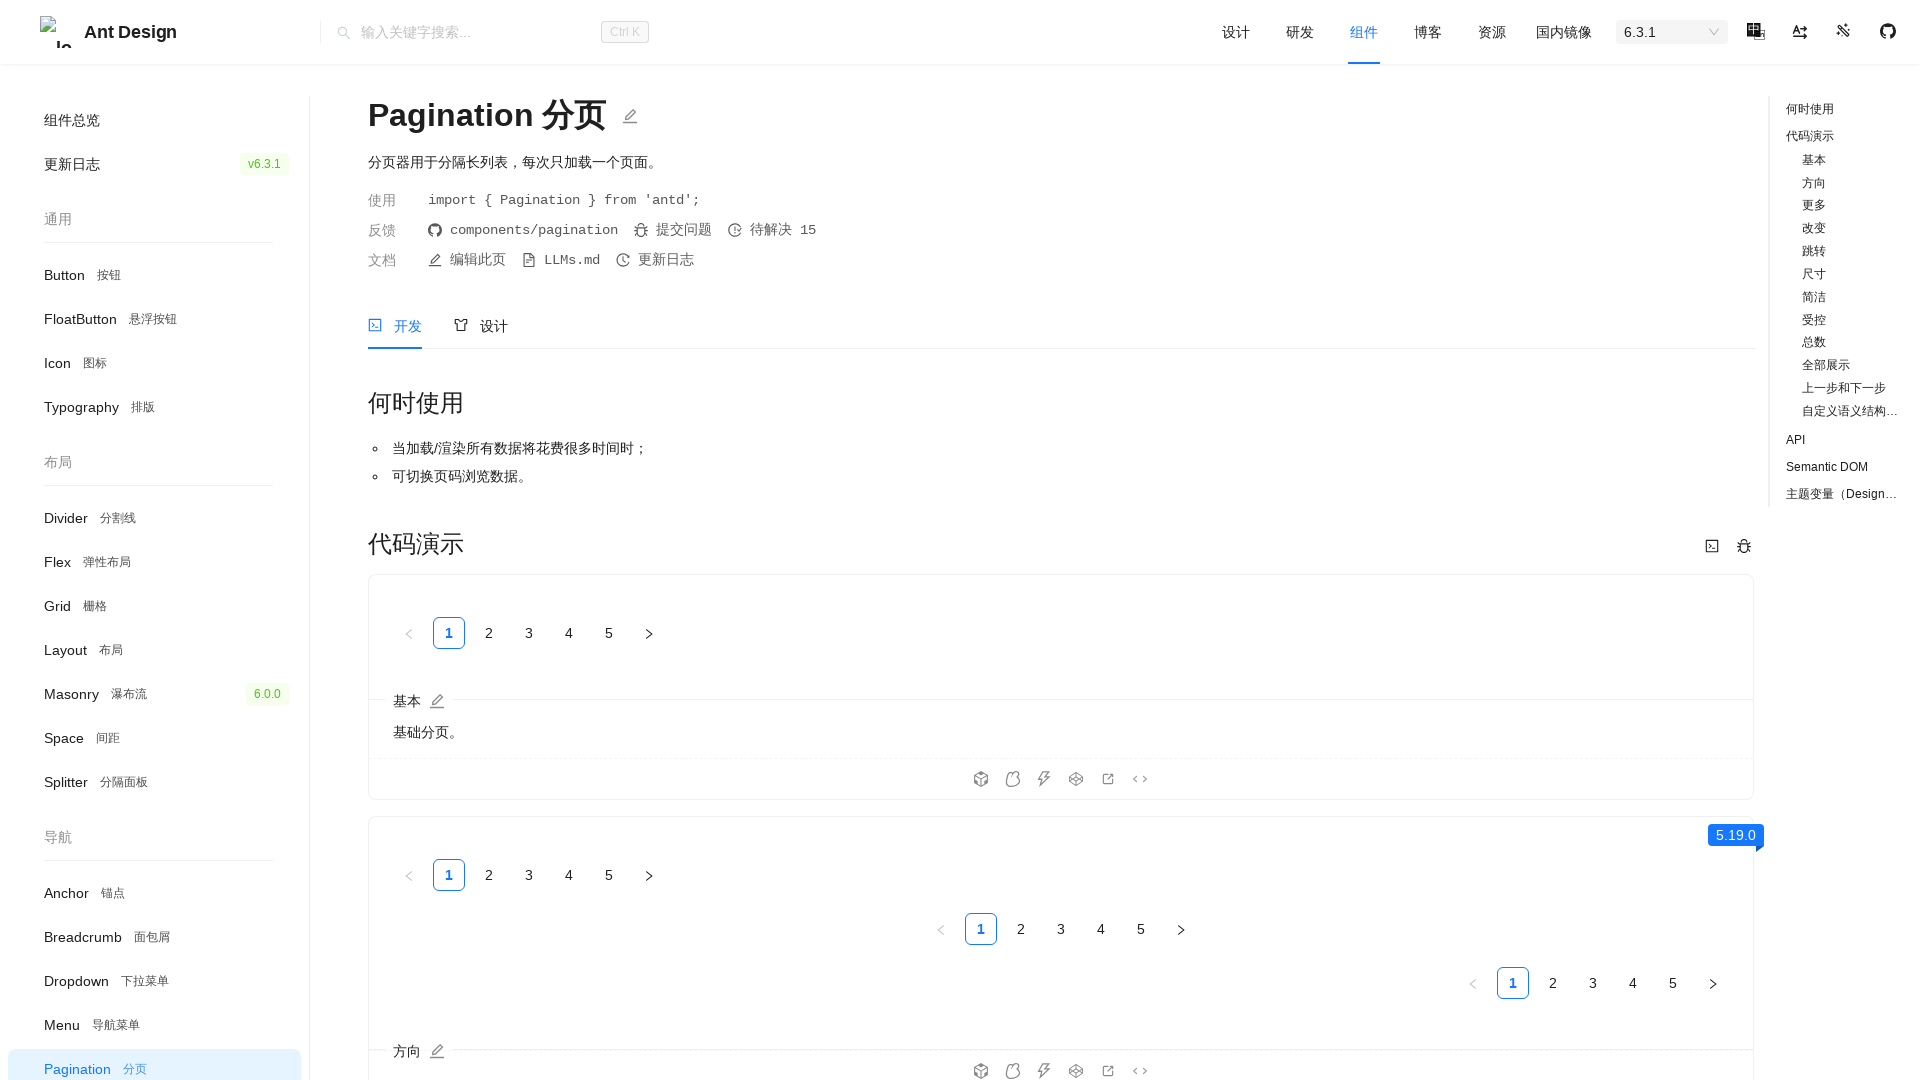